Tests a text box form by filling in full name, email, current address, and permanent address fields, then submitting the form

Starting URL: https://demoqa.com/text-box

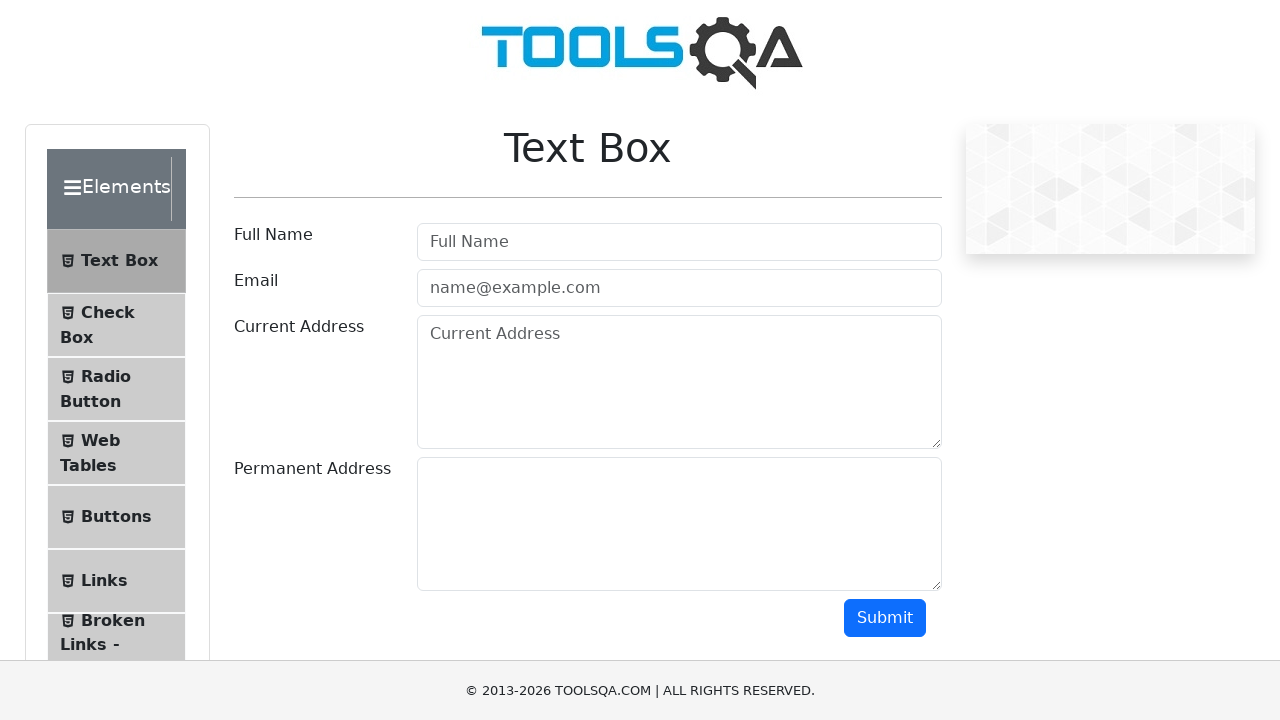

Filled full name field with 'John Smith' on #userName
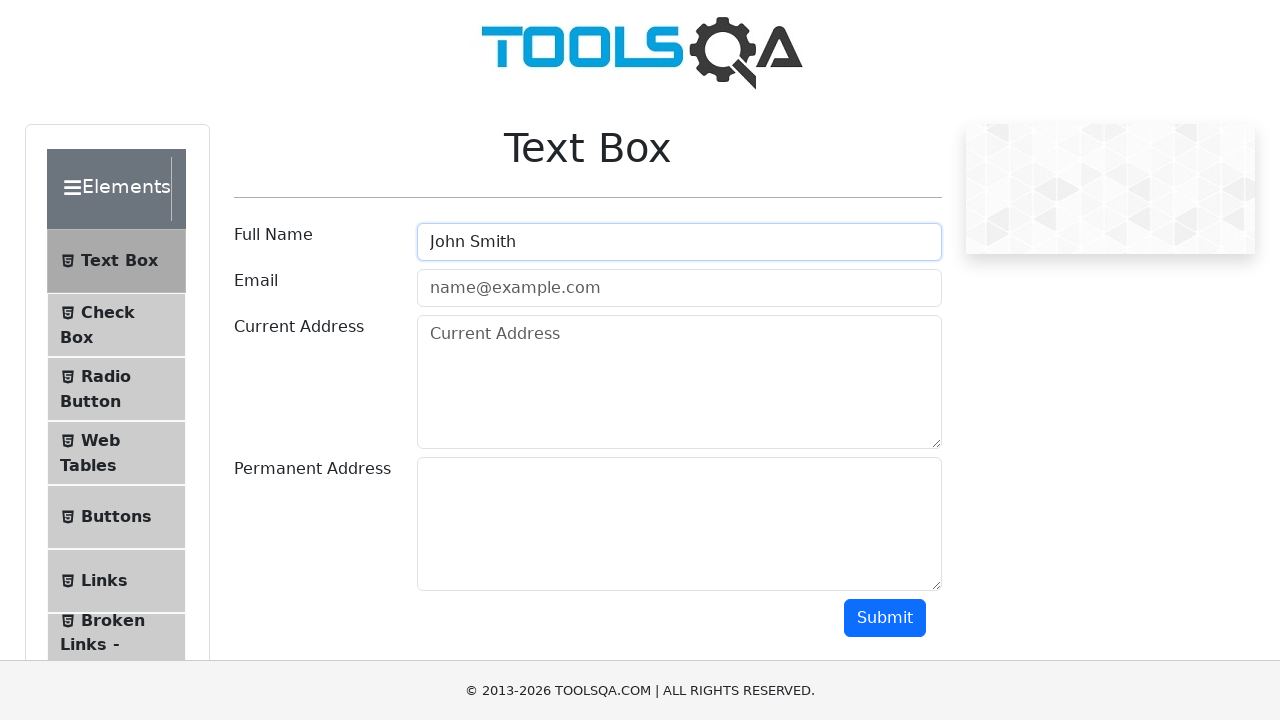

Filled email field with 'john.smith@example.com' on #userEmail
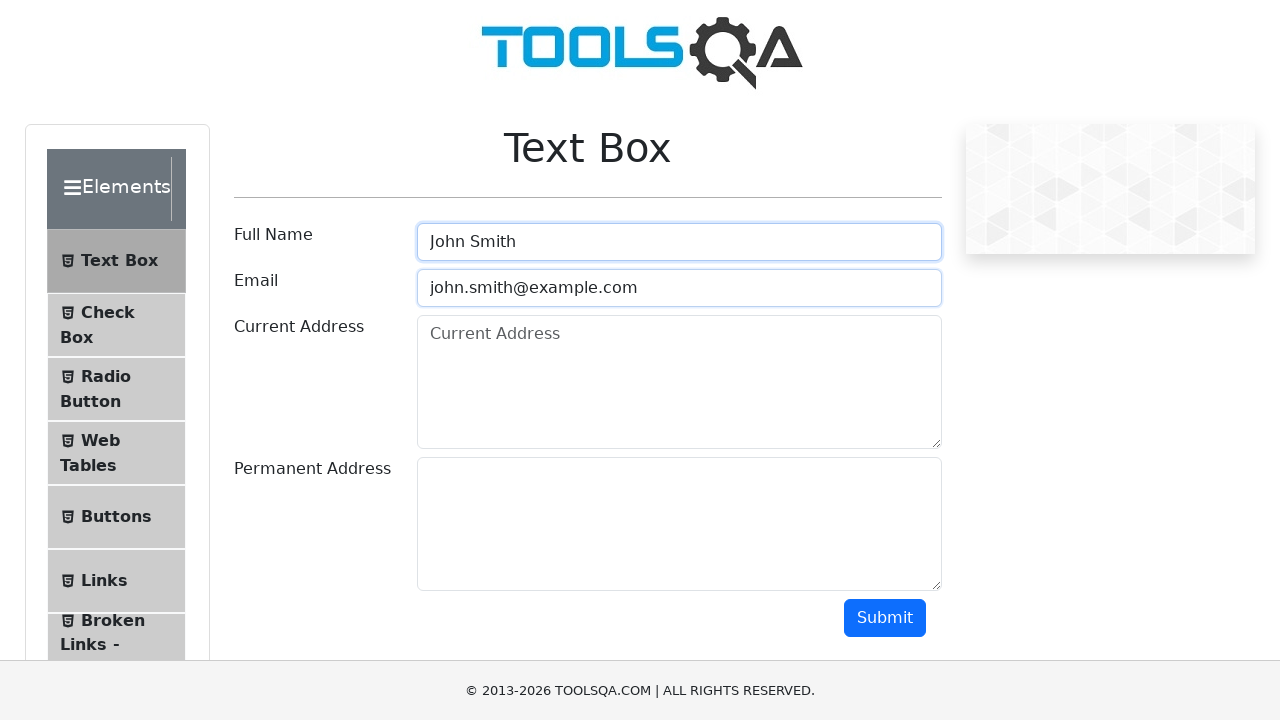

Filled current address field with '123 Current Street, Apt 4B' on #currentAddress
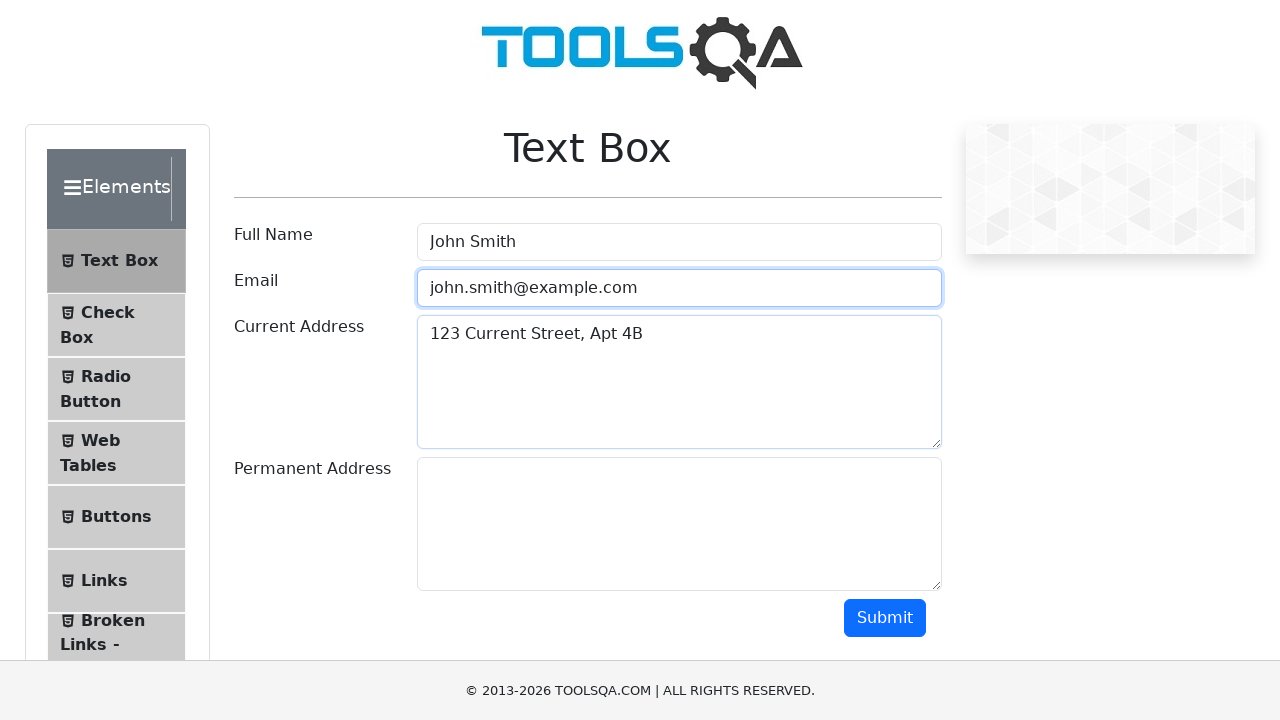

Filled permanent address field with '456 Permanent Avenue, Suite 100' on #permanentAddress
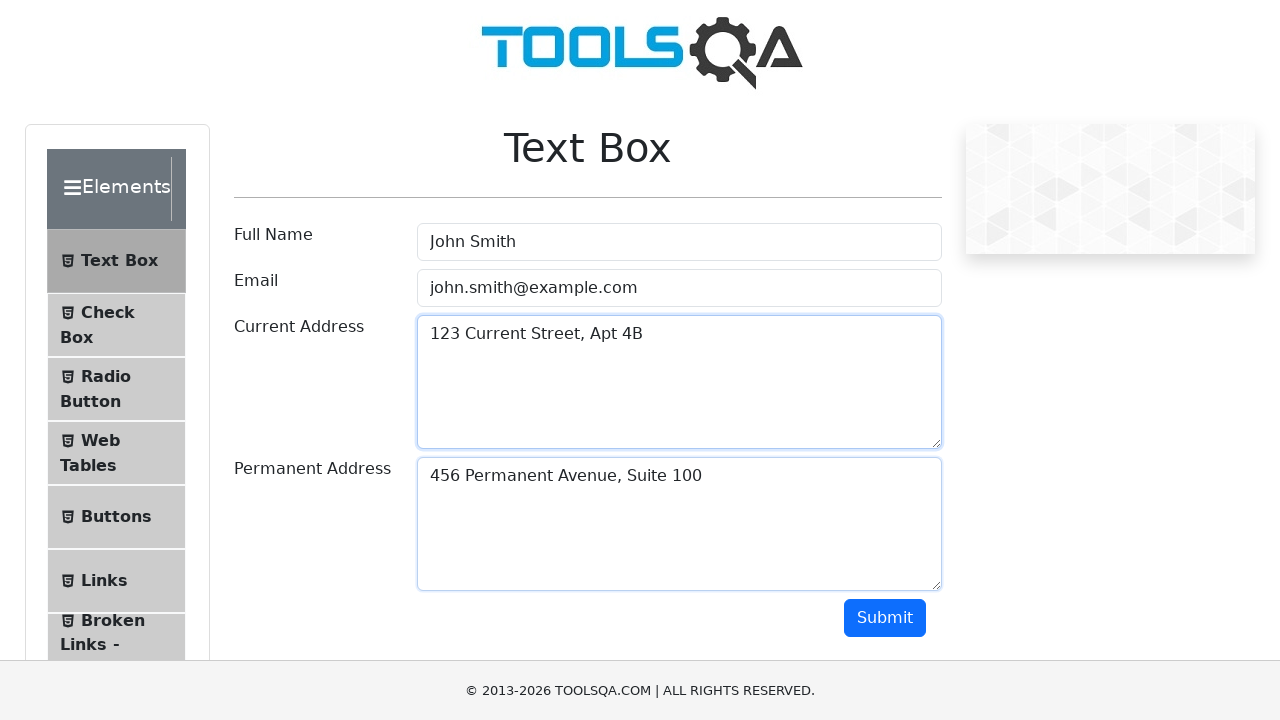

Clicked submit button to submit the form at (885, 618) on #submit
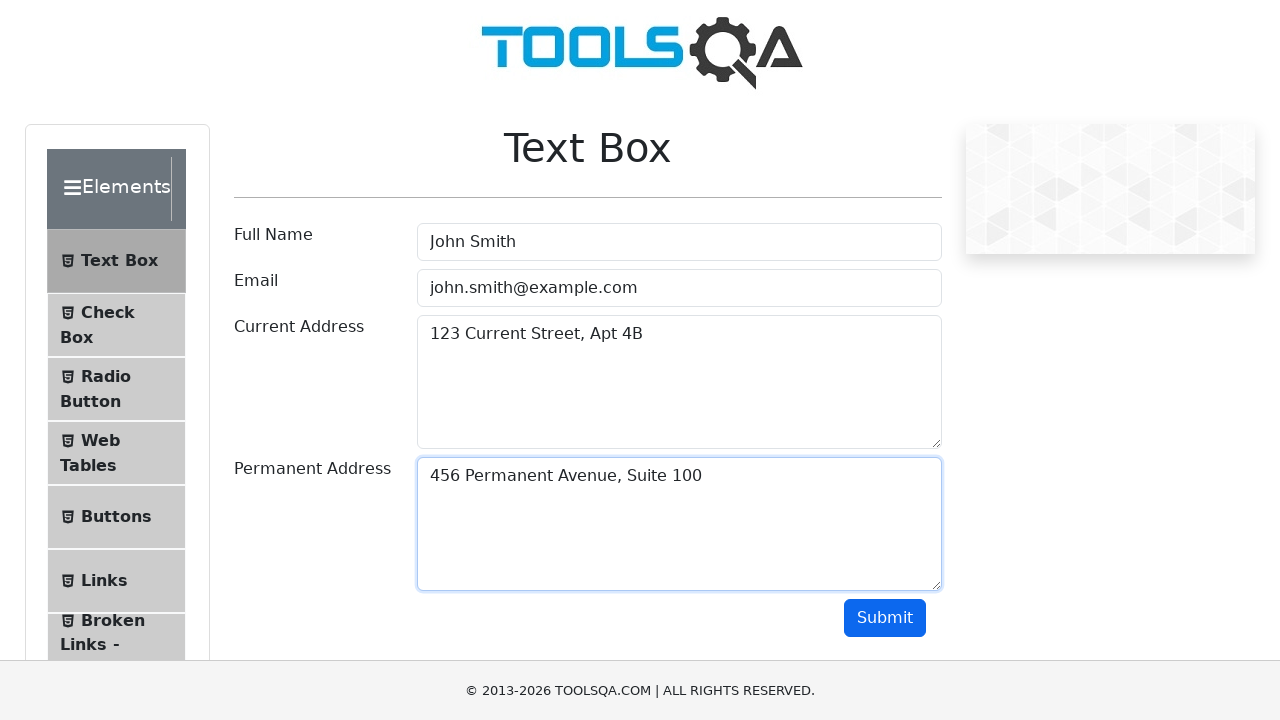

Form output appeared on the page
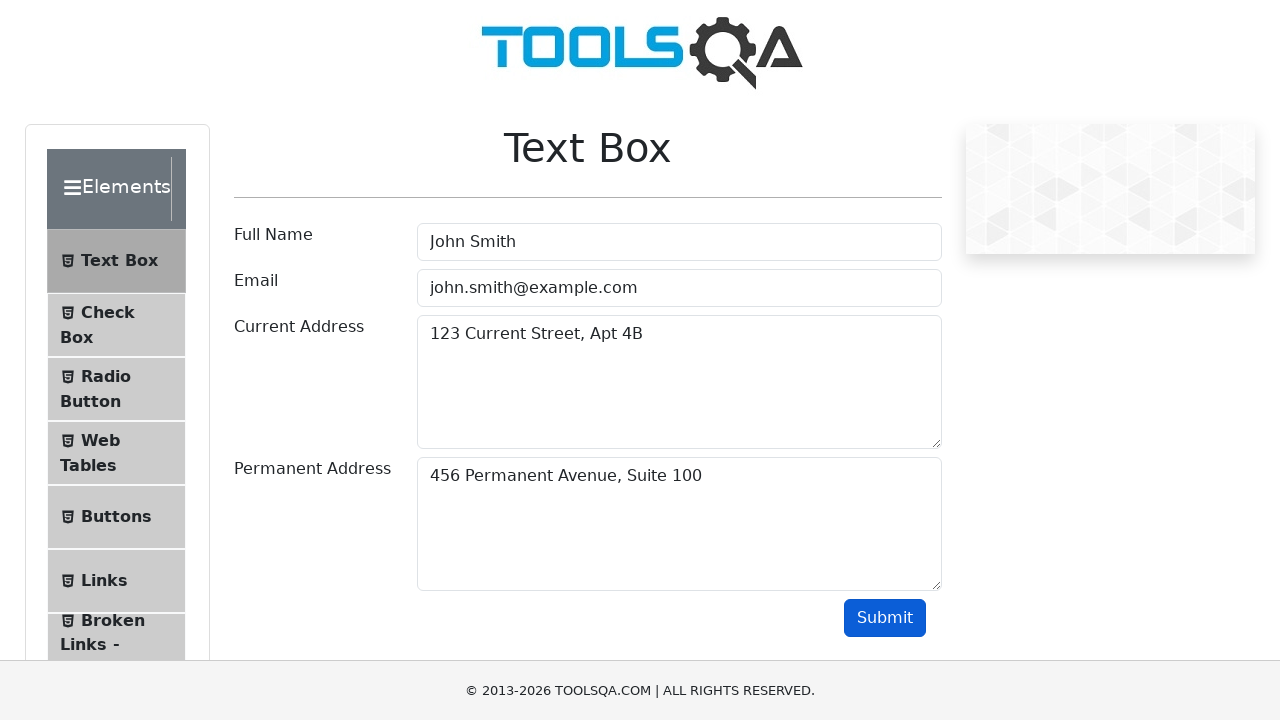

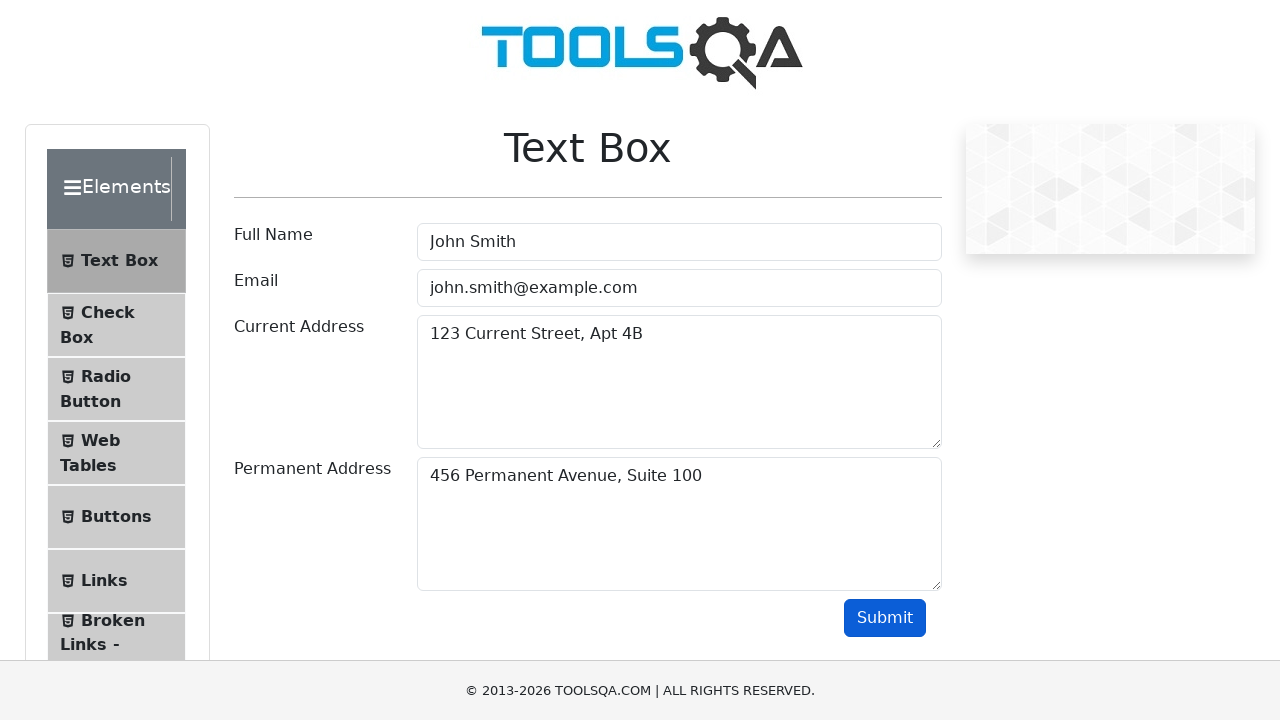